Tests hover functionality by moving the mouse over an avatar element and verifying that a caption appears and is displayed.

Starting URL: http://the-internet.herokuapp.com/hovers

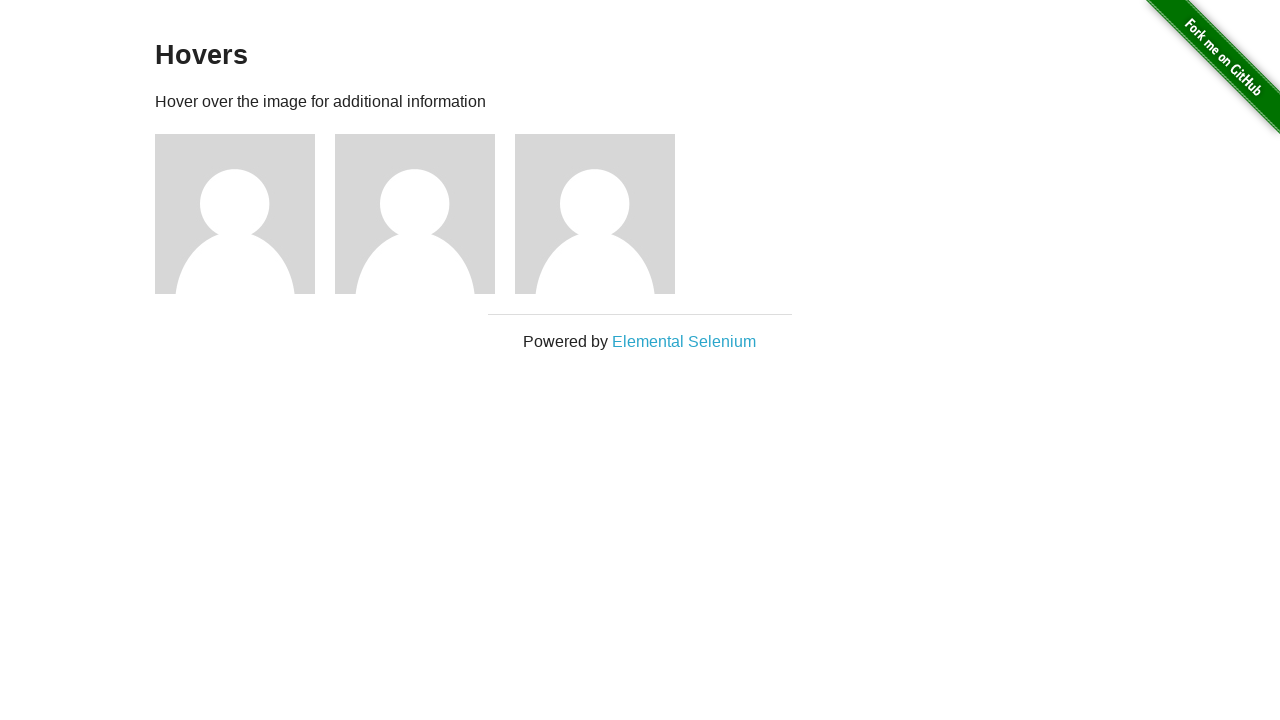

Located the first avatar element
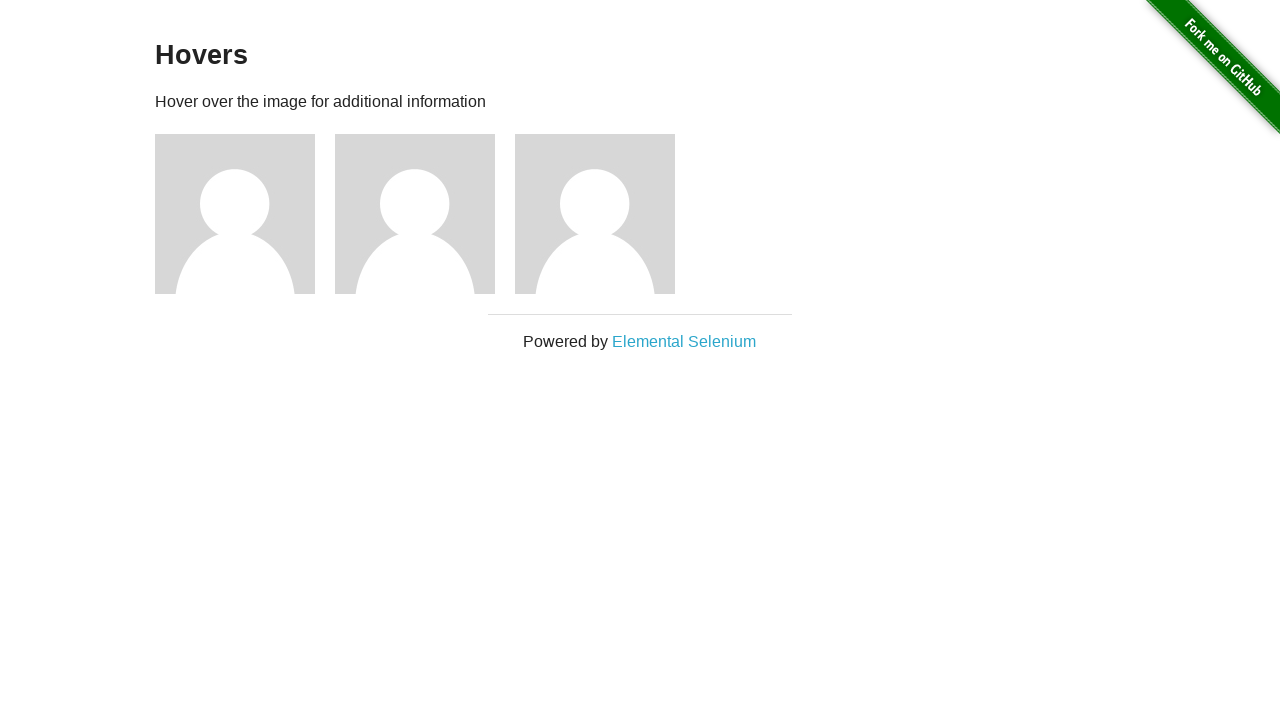

Hovered over the avatar element at (245, 214) on .figure >> nth=0
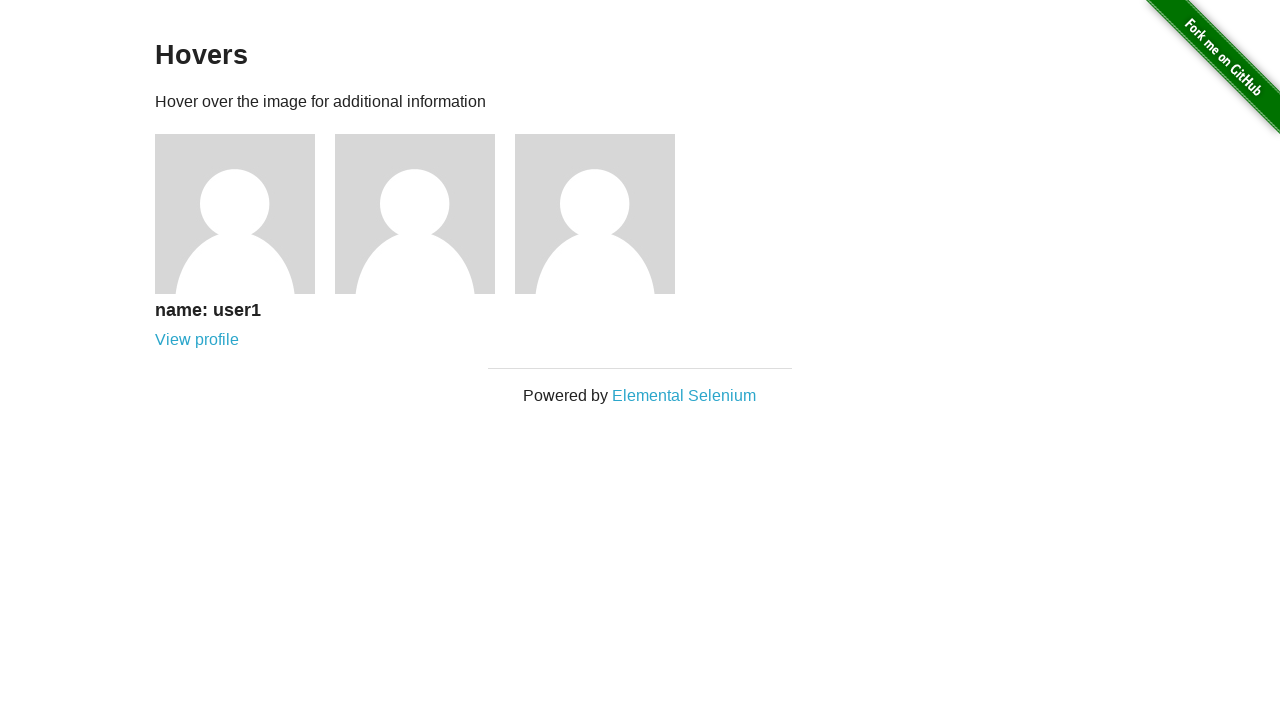

Caption element became visible after hovering
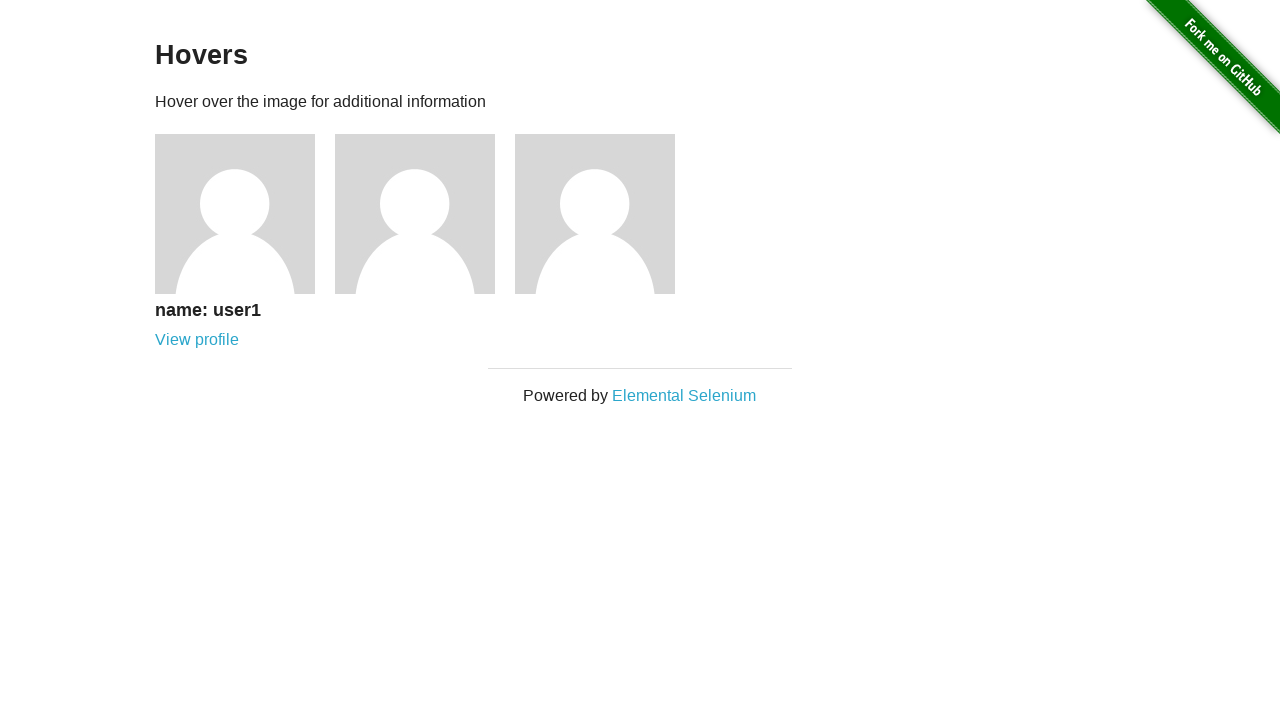

Verified that caption is visible on hover
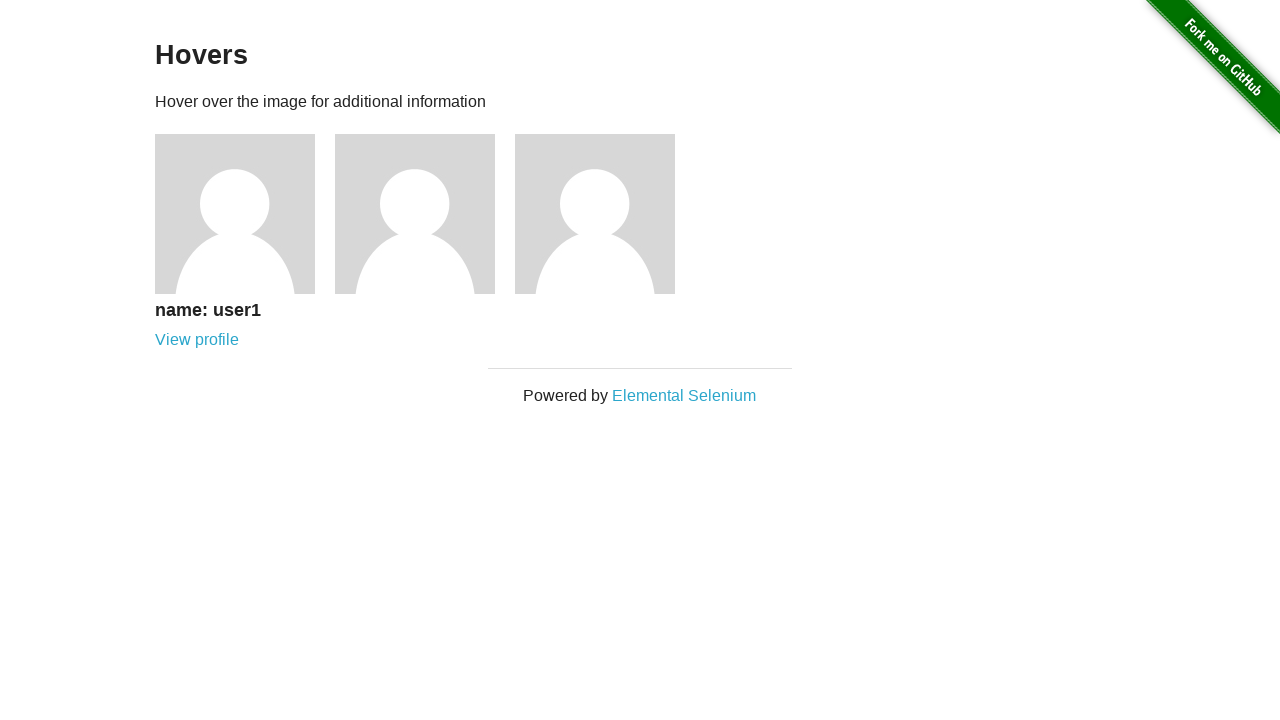

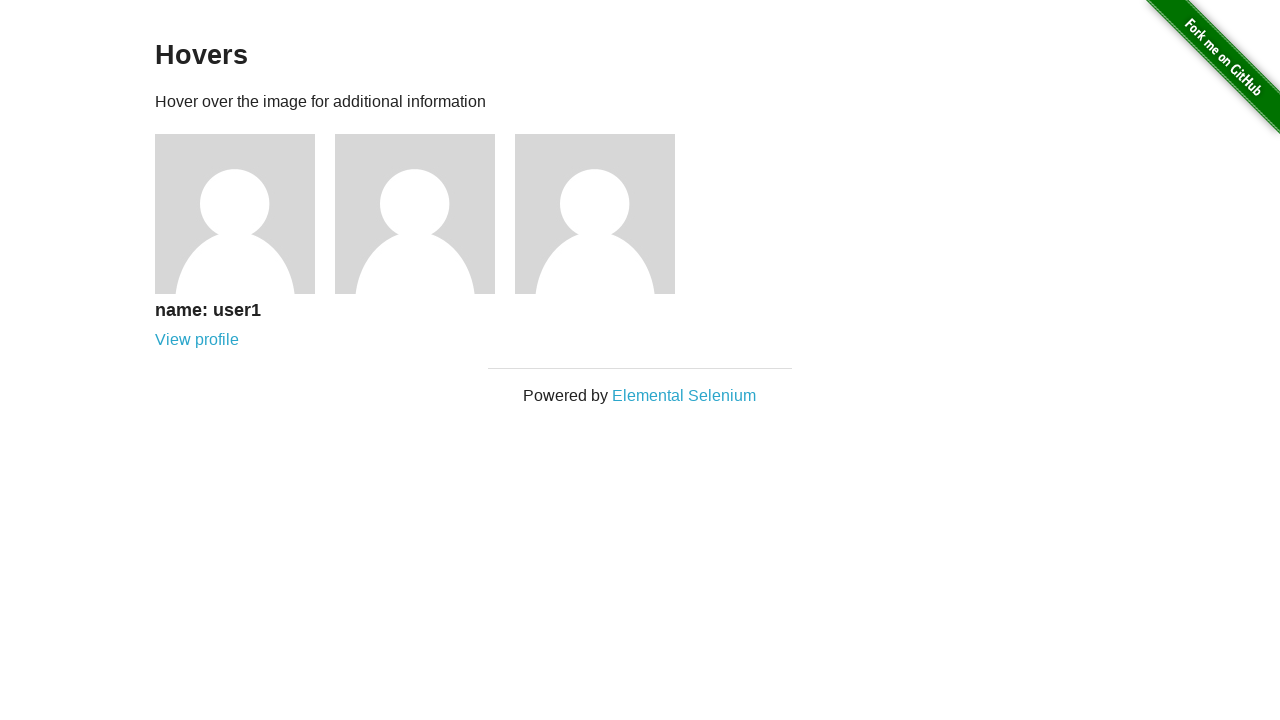